Tests triangle identifier with sides 1, 6, 4 - expecting "Error: Not a Triangle" result

Starting URL: https://testpages.eviltester.com/styled/apps/triangle/triangle001.html

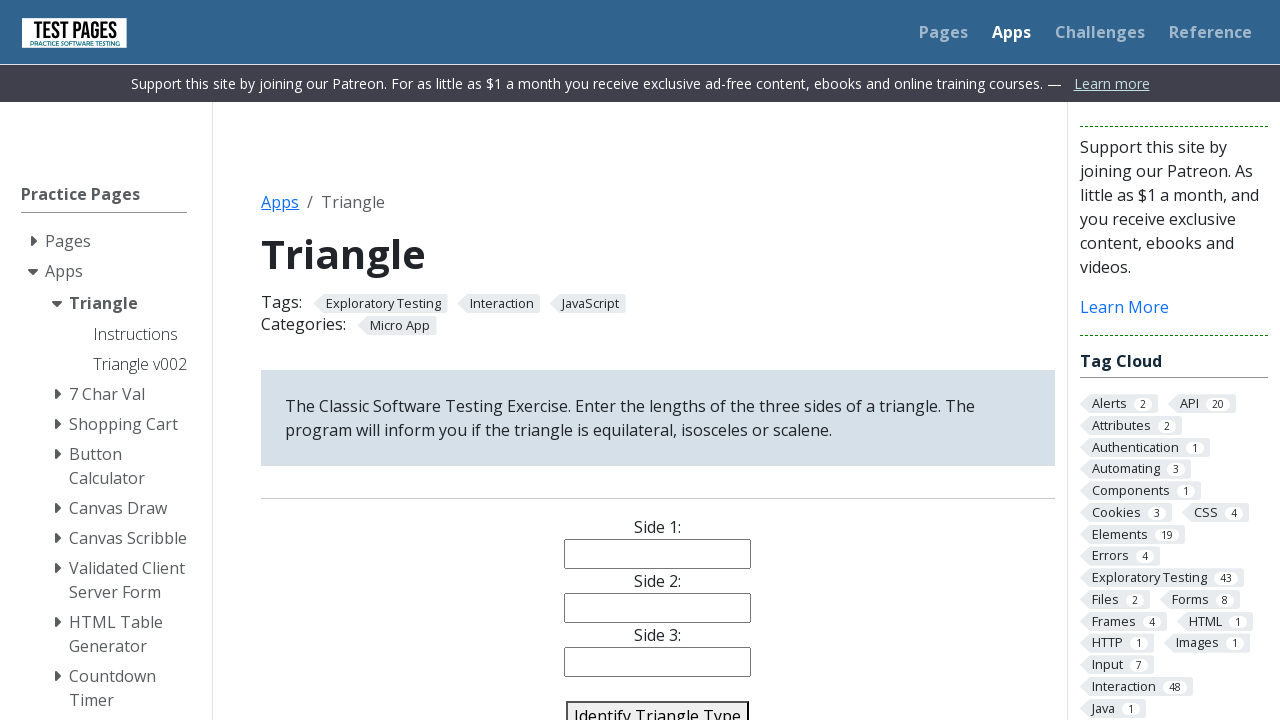

Filled side1 input field with value '1' on #side1
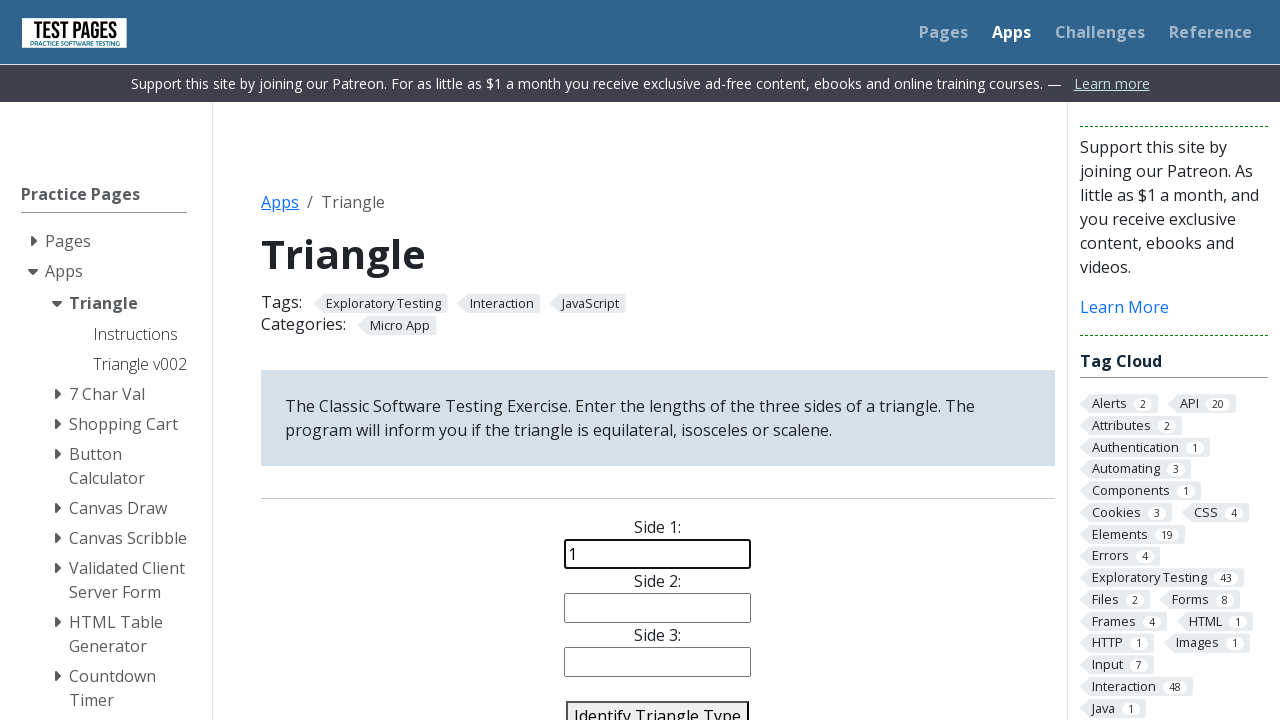

Filled side2 input field with value '6' on #side2
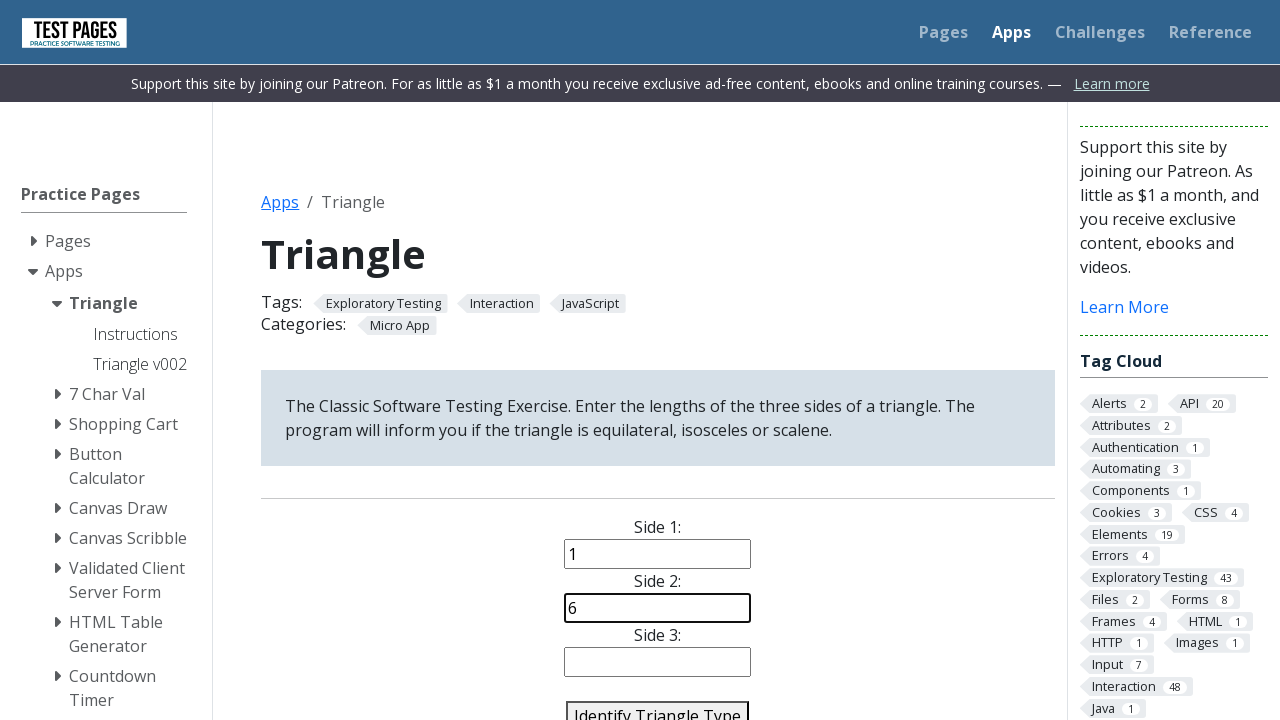

Filled side3 input field with value '4' on #side3
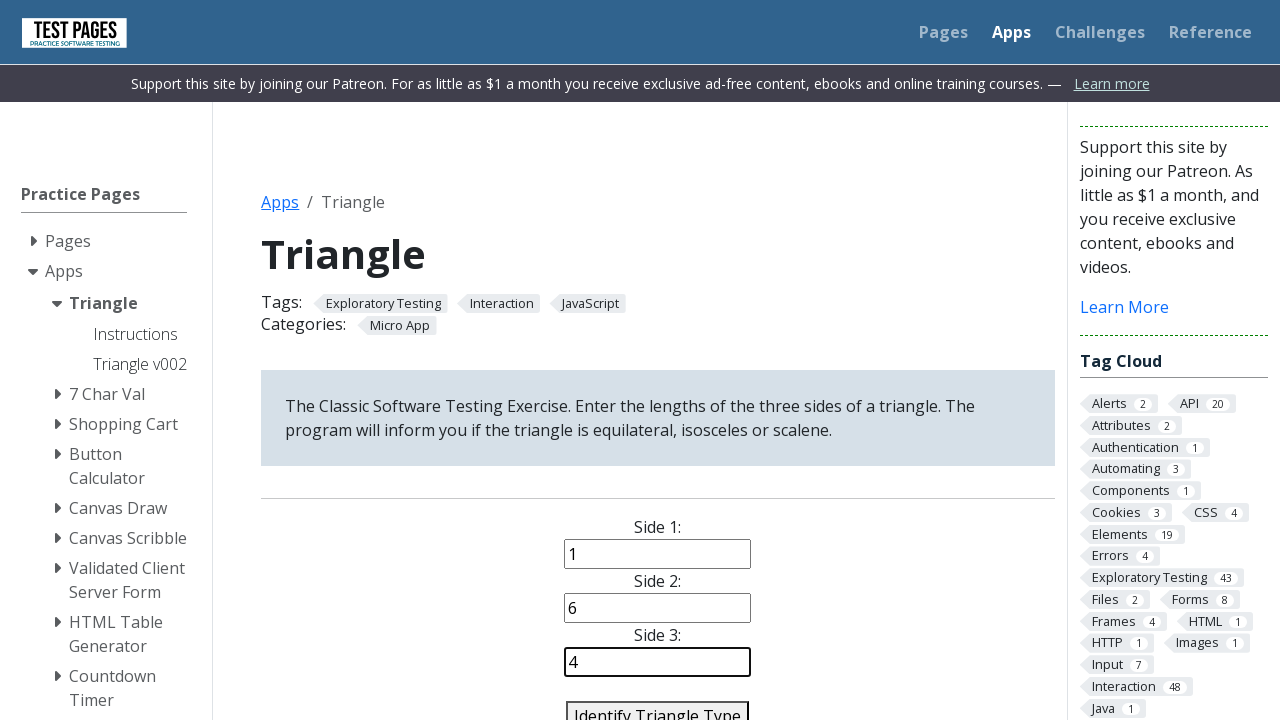

Clicked identify button to test triangle with sides 1, 6, 4 at (658, 705) on #identify-triangle-action
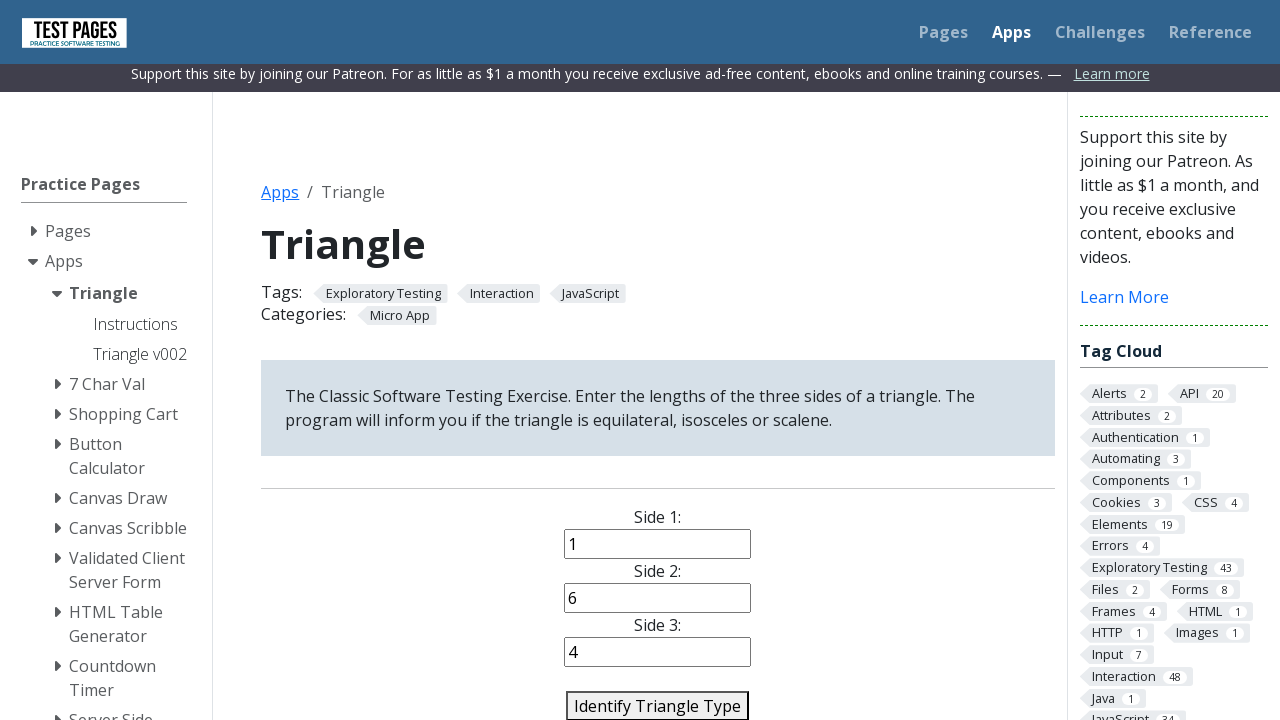

Result appeared - expecting 'Error: Not a Triangle' message
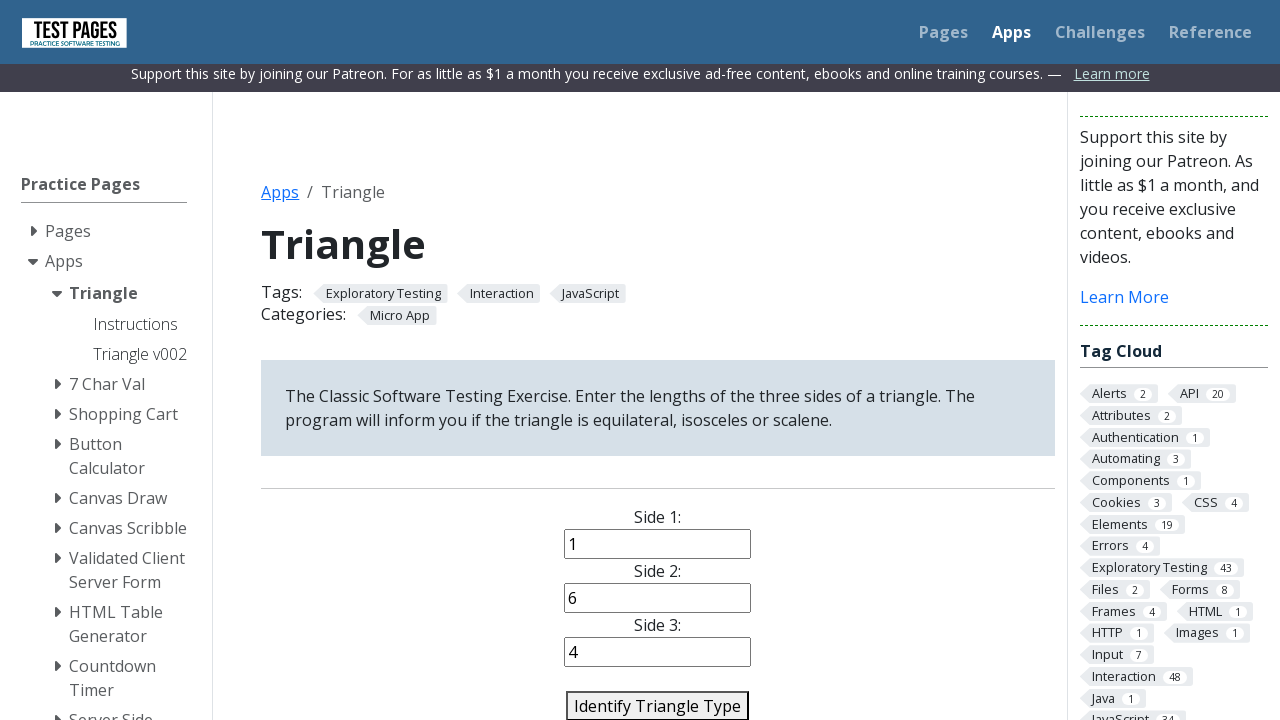

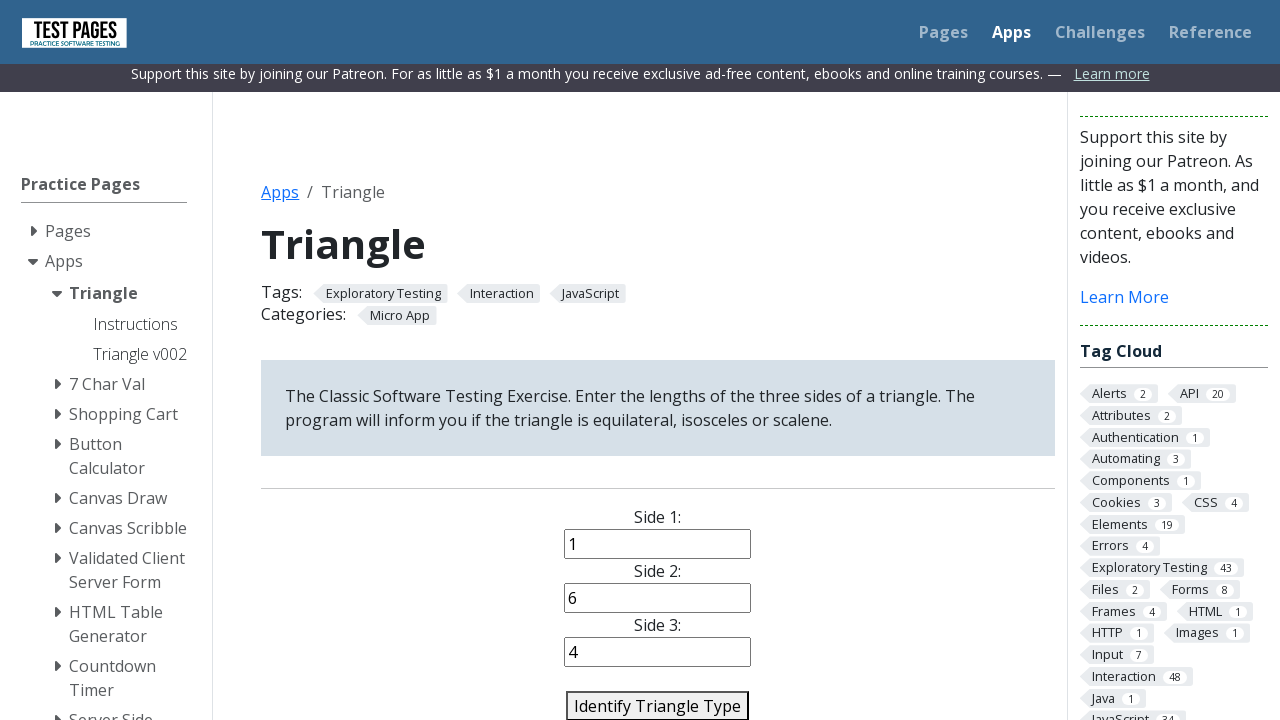